Tests selecting the "Sports" hobby checkbox on the DemoQA practice form by clicking on the corresponding label element.

Starting URL: https://demoqa.com/automation-practice-form

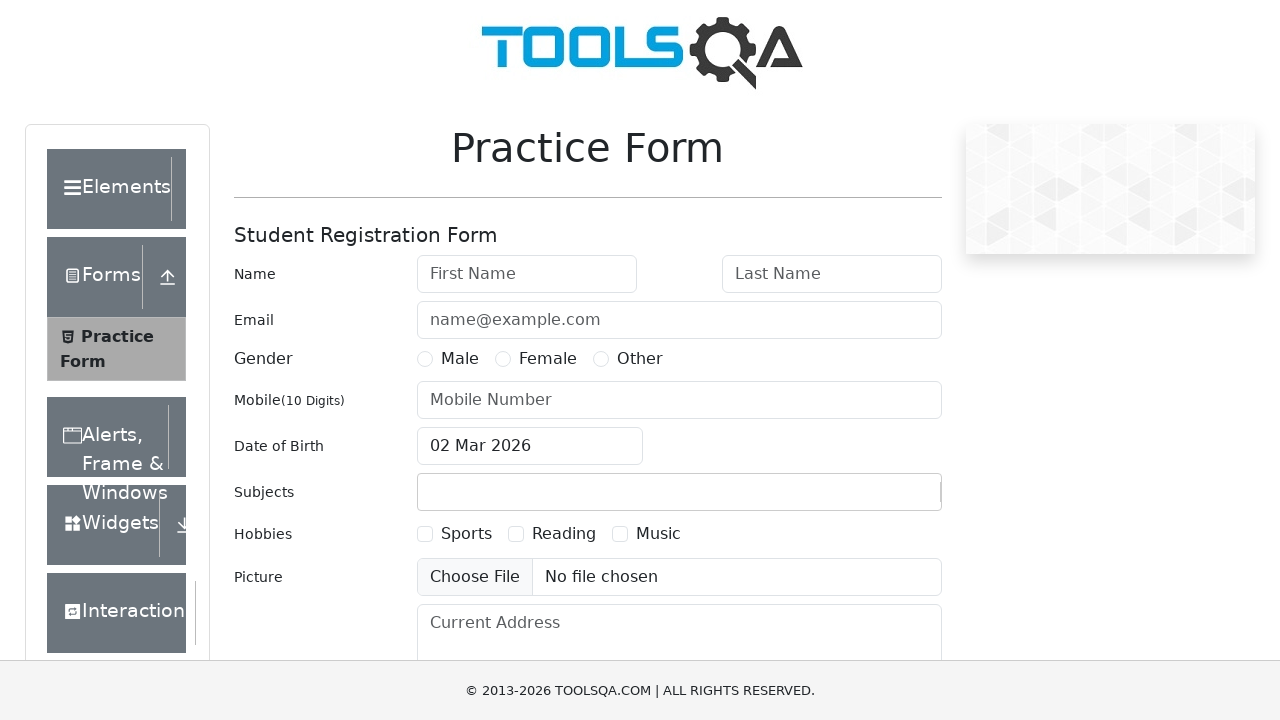

Navigated to DemoQA practice form
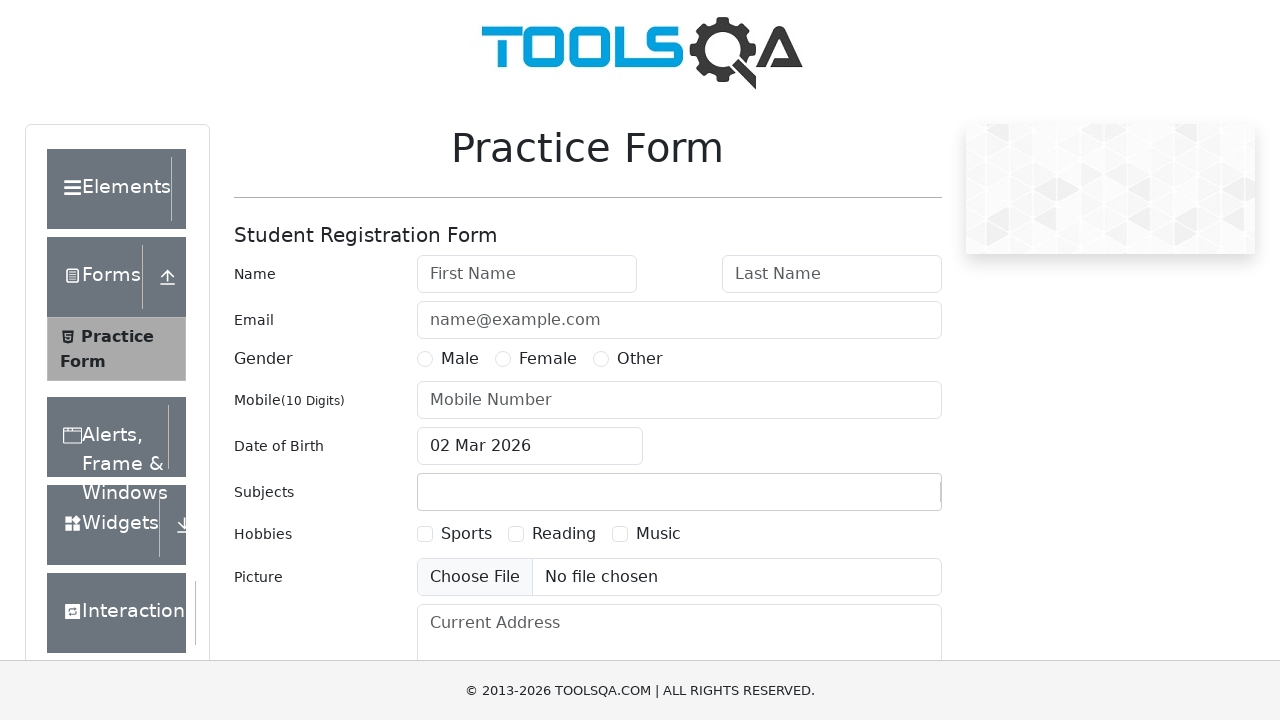

Clicked on Sports hobby checkbox label at (466, 534) on label[for='hobbies-checkbox-1']
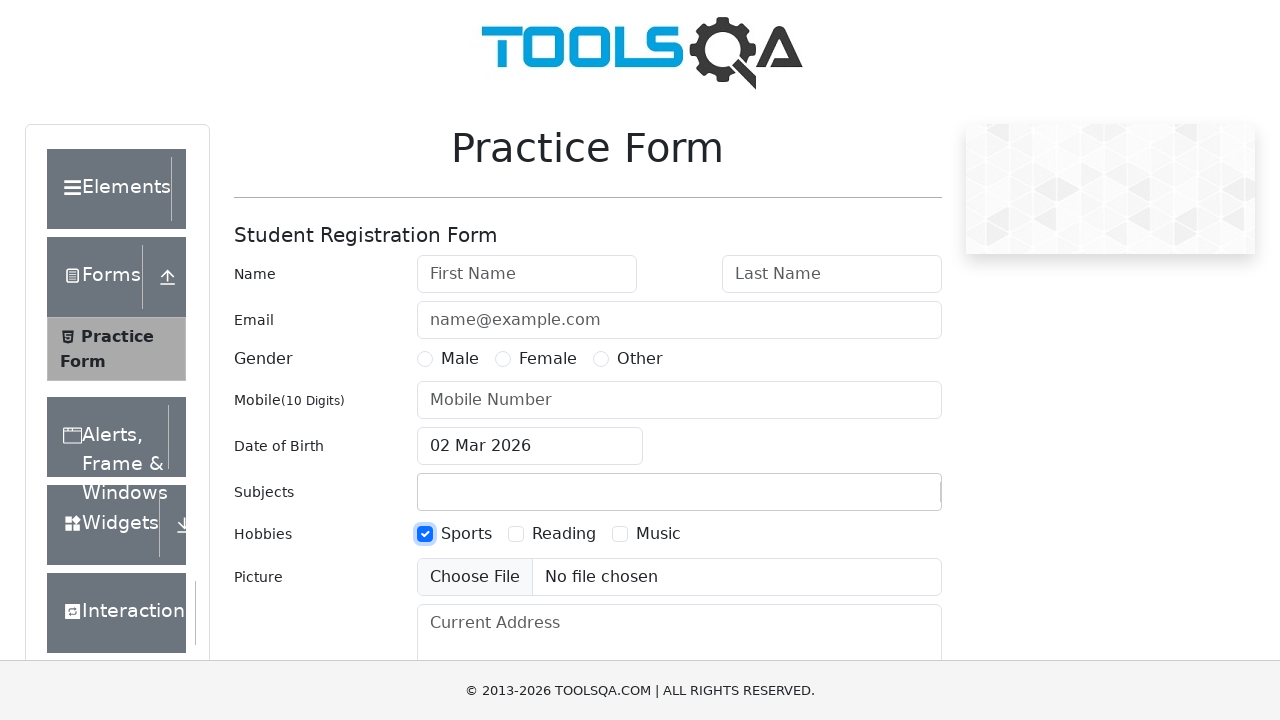

Verified that Sports checkbox is selected
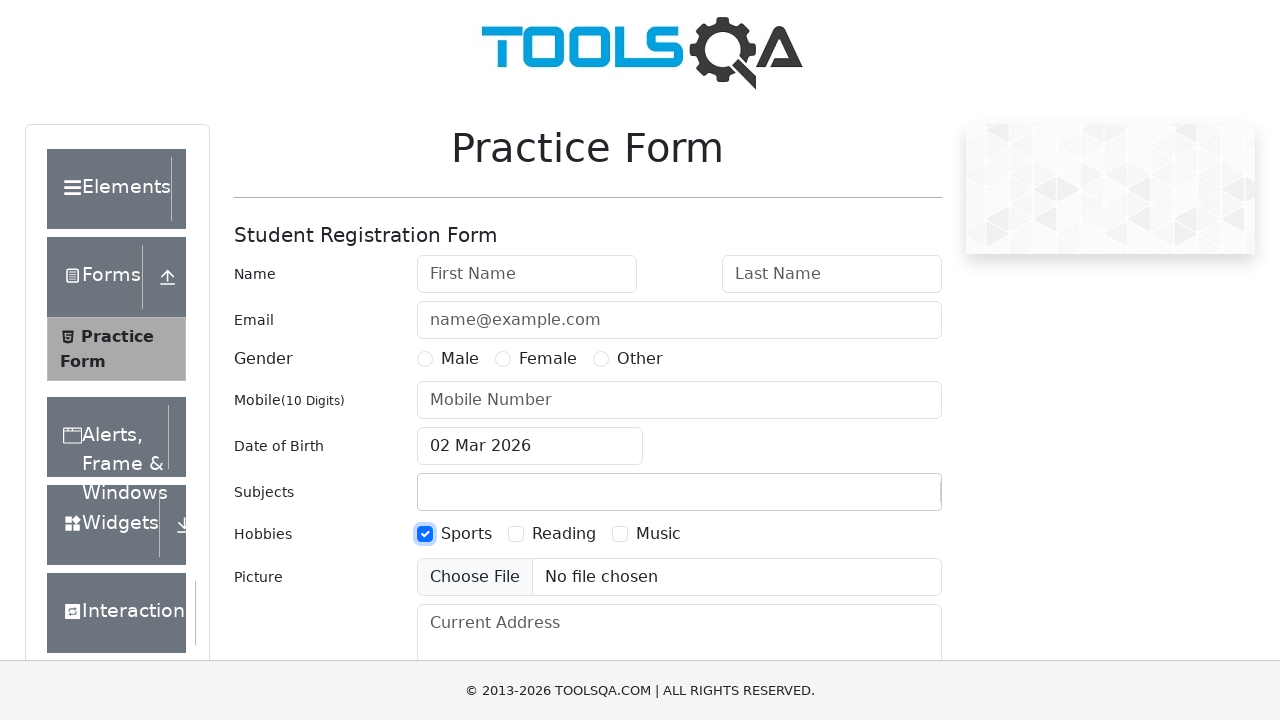

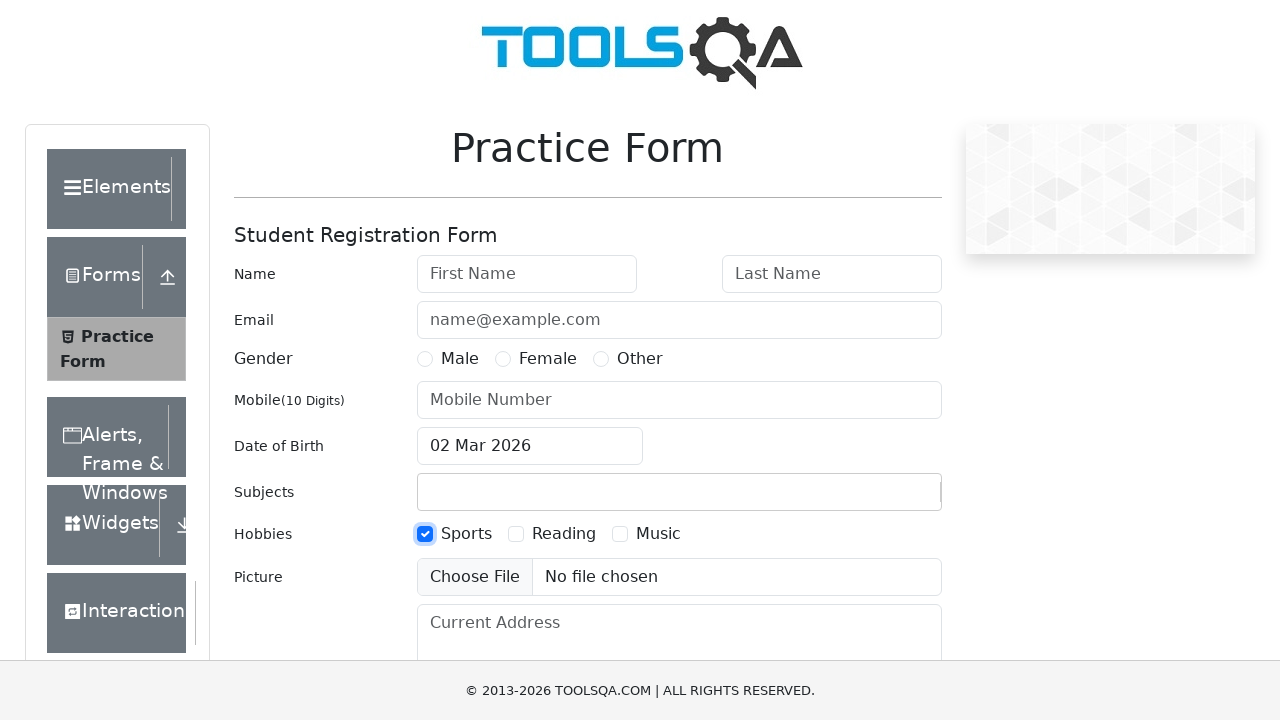